Opens a new browser window, navigates to a different page in that window, and verifies that there are 2 window handles open.

Starting URL: https://the-internet.herokuapp.com/windows

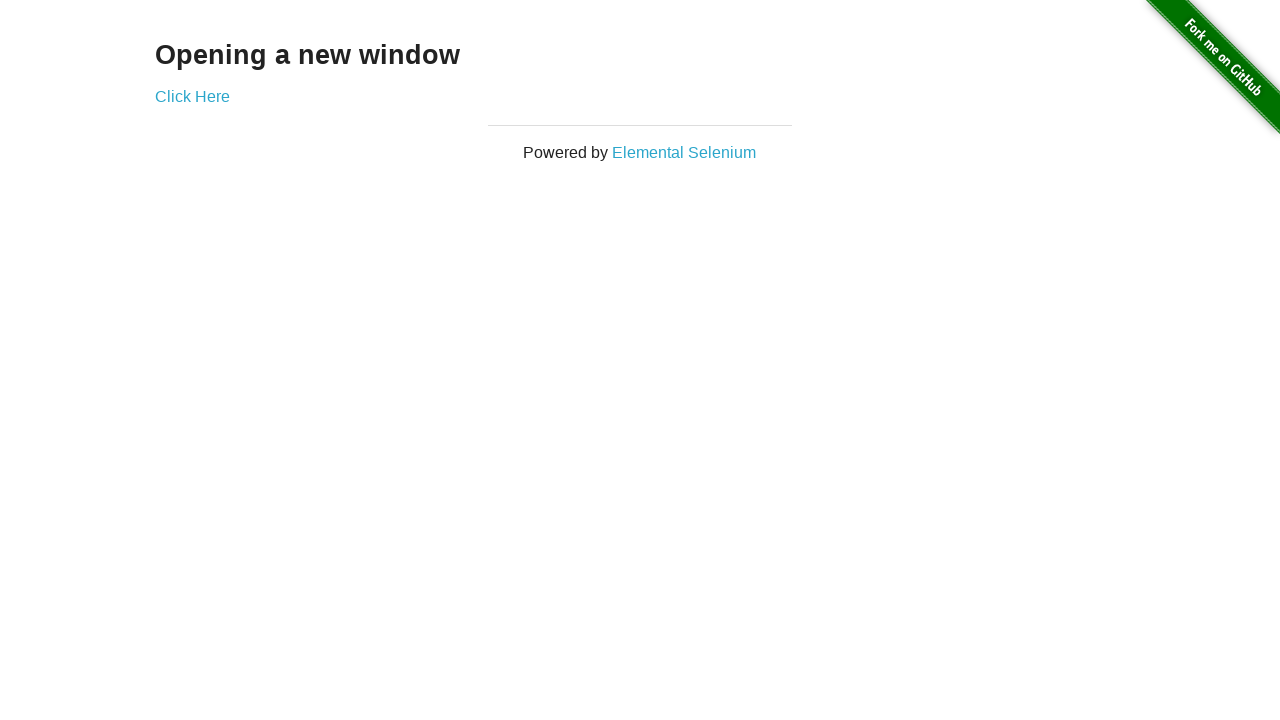

Opened a new browser window
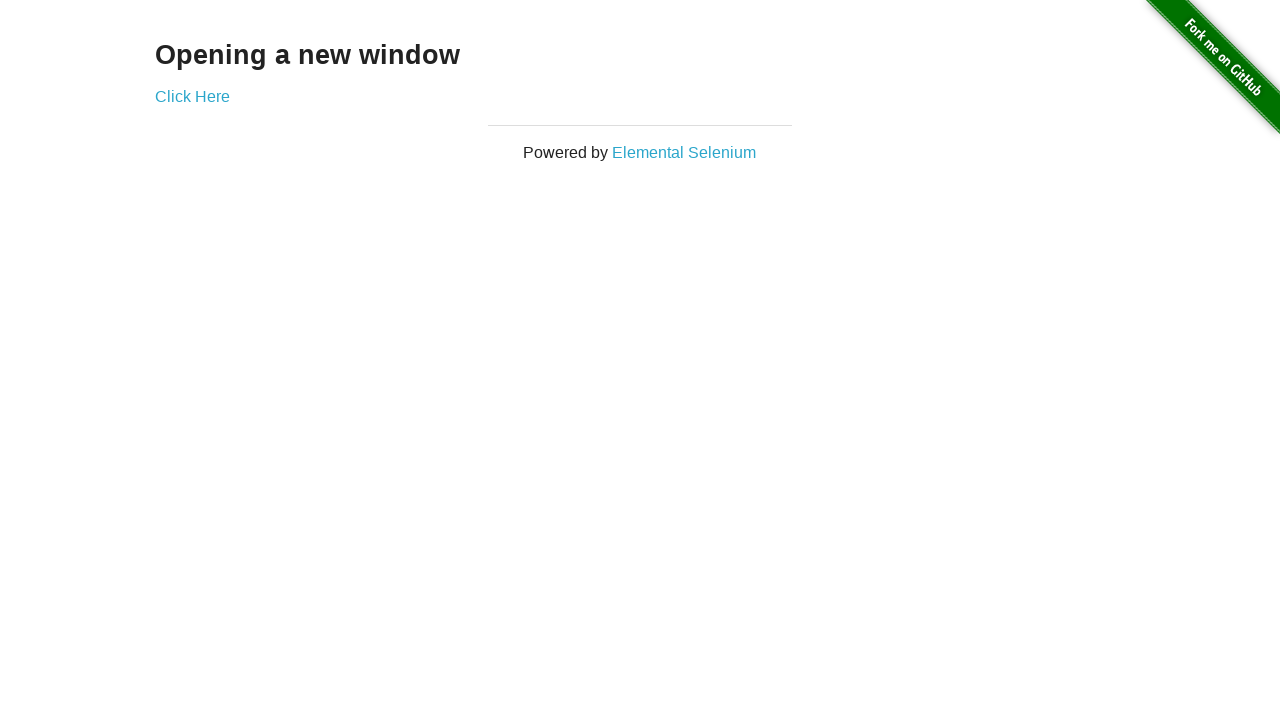

Navigated new window to https://the-internet.herokuapp.com/typos
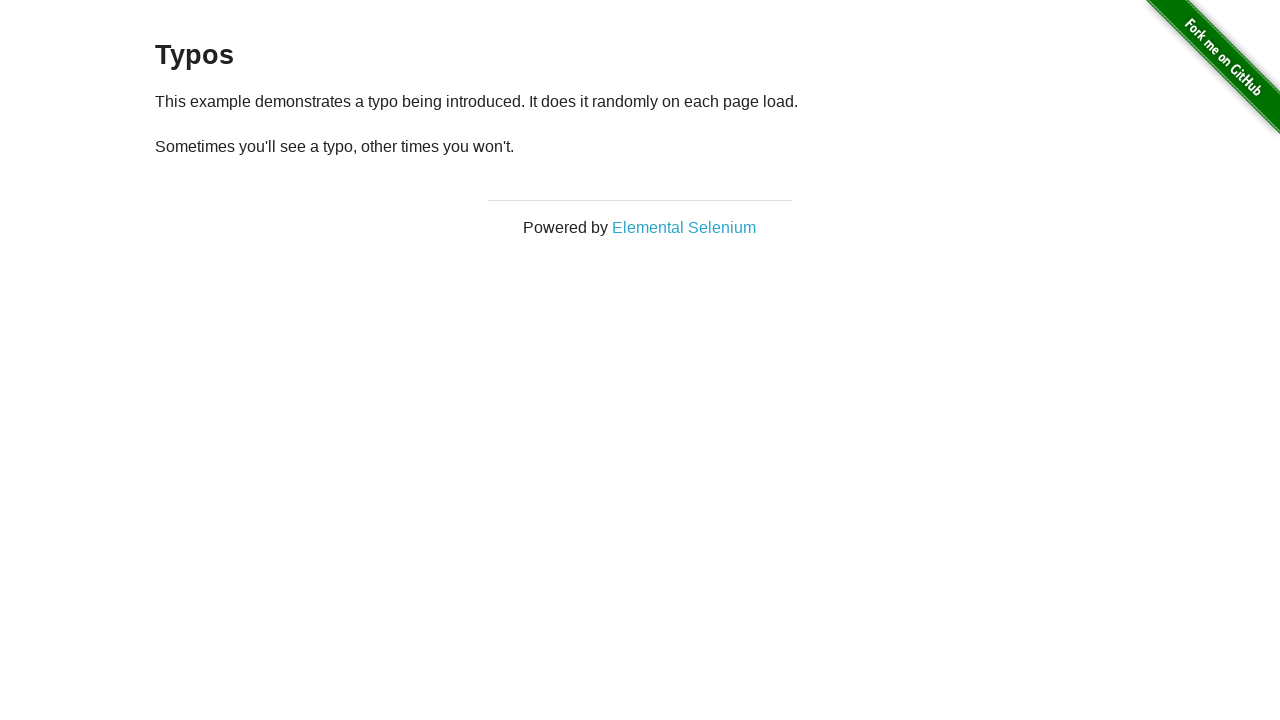

Verified that 2 browser windows are open
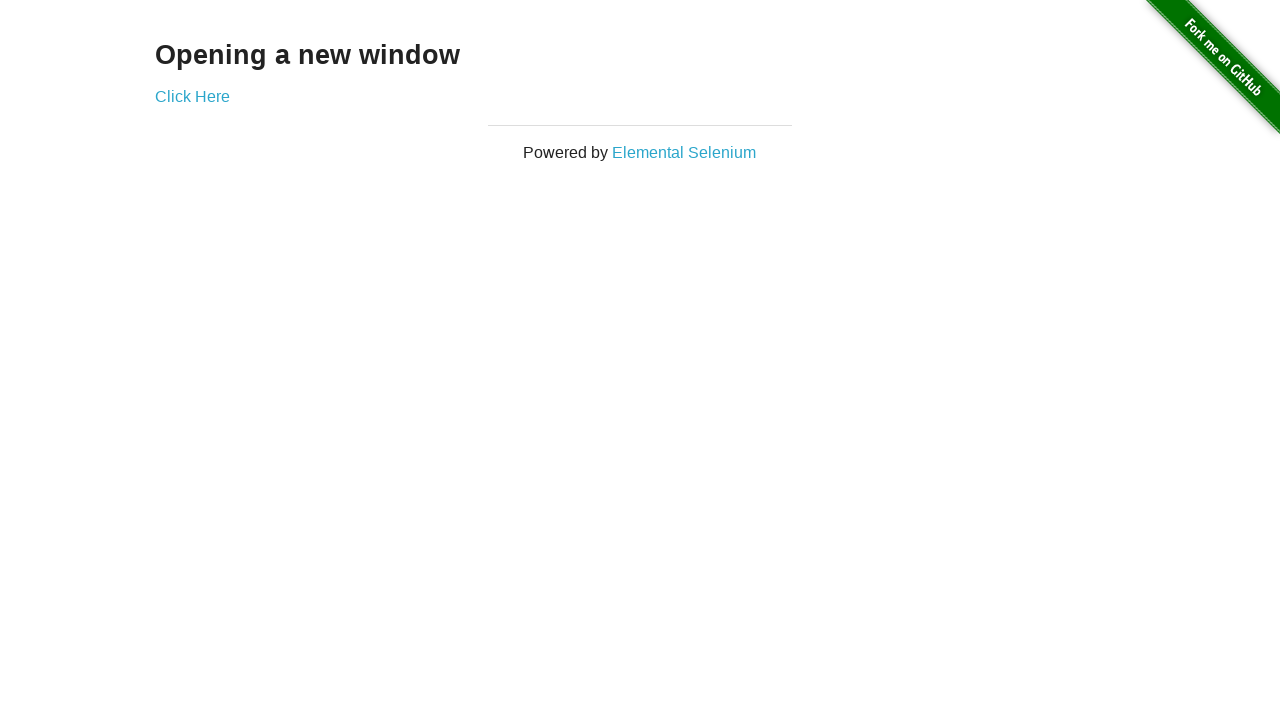

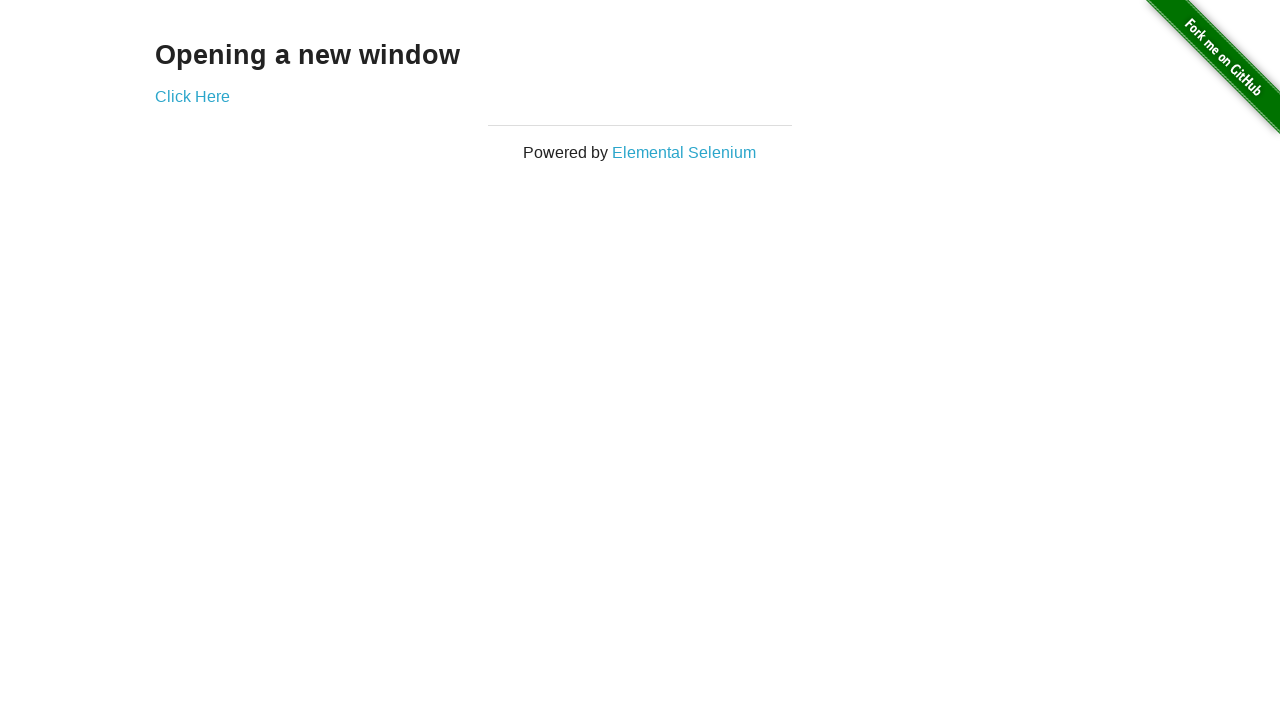